Tests that Clear completed button is hidden when there are no completed items.

Starting URL: https://demo.playwright.dev/todomvc

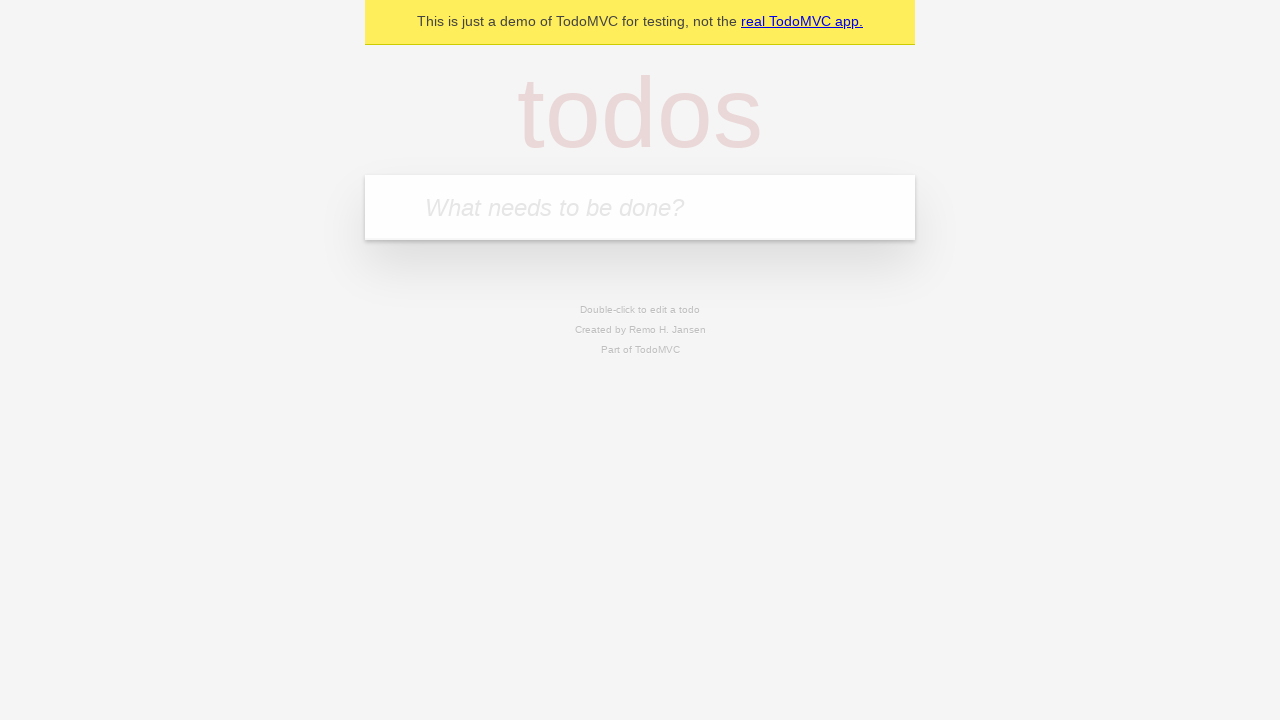

Navigated to TodoMVC demo application
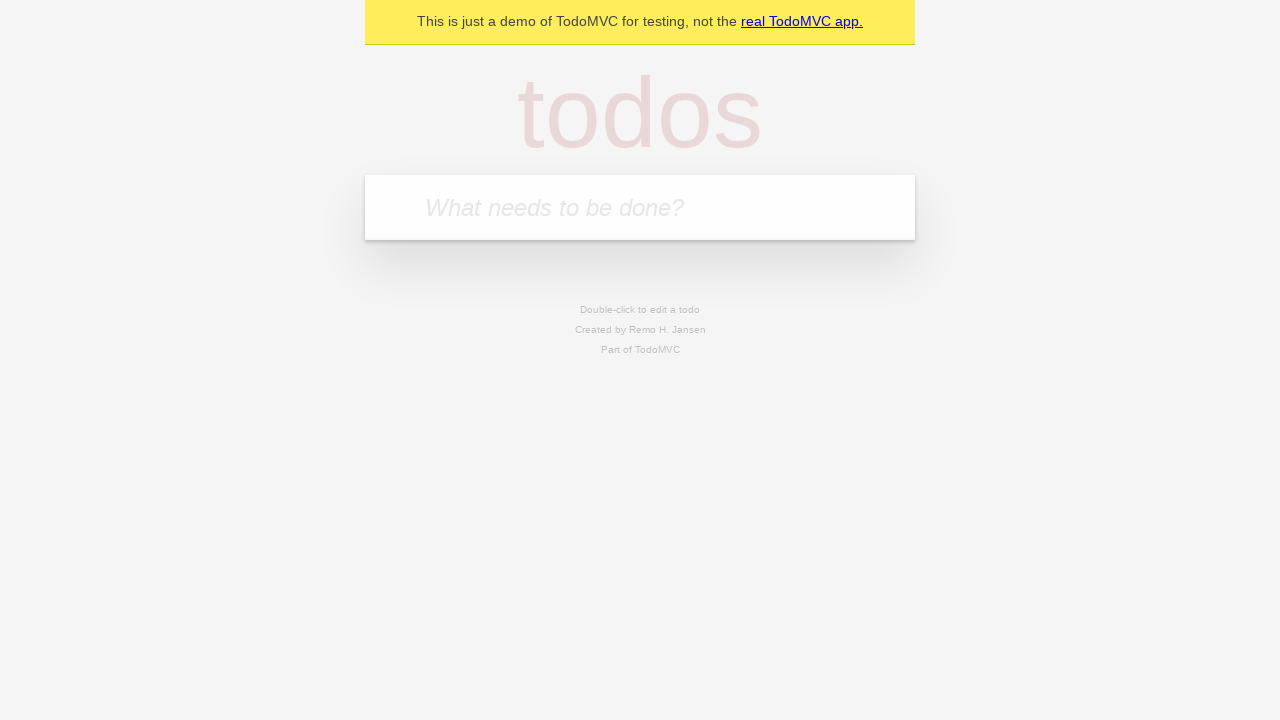

Filled todo input with 'buy some cheese' on internal:attr=[placeholder="What needs to be done?"i]
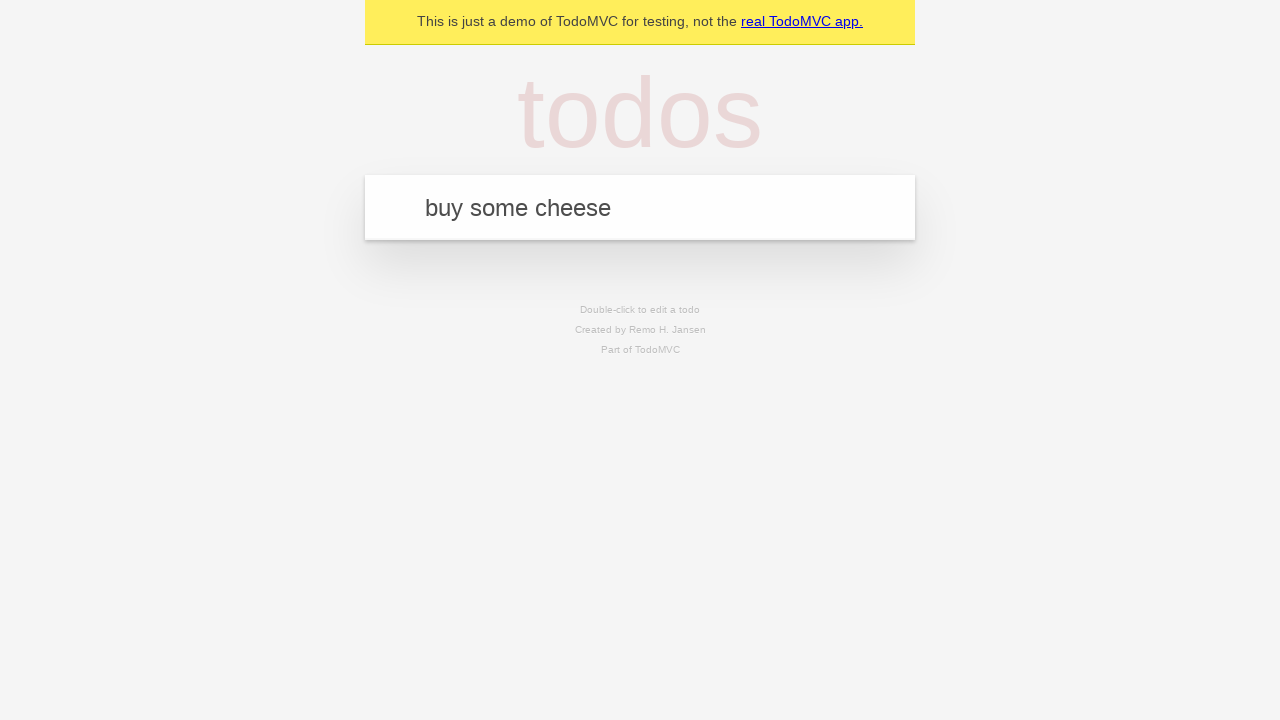

Pressed Enter to create todo 'buy some cheese' on internal:attr=[placeholder="What needs to be done?"i]
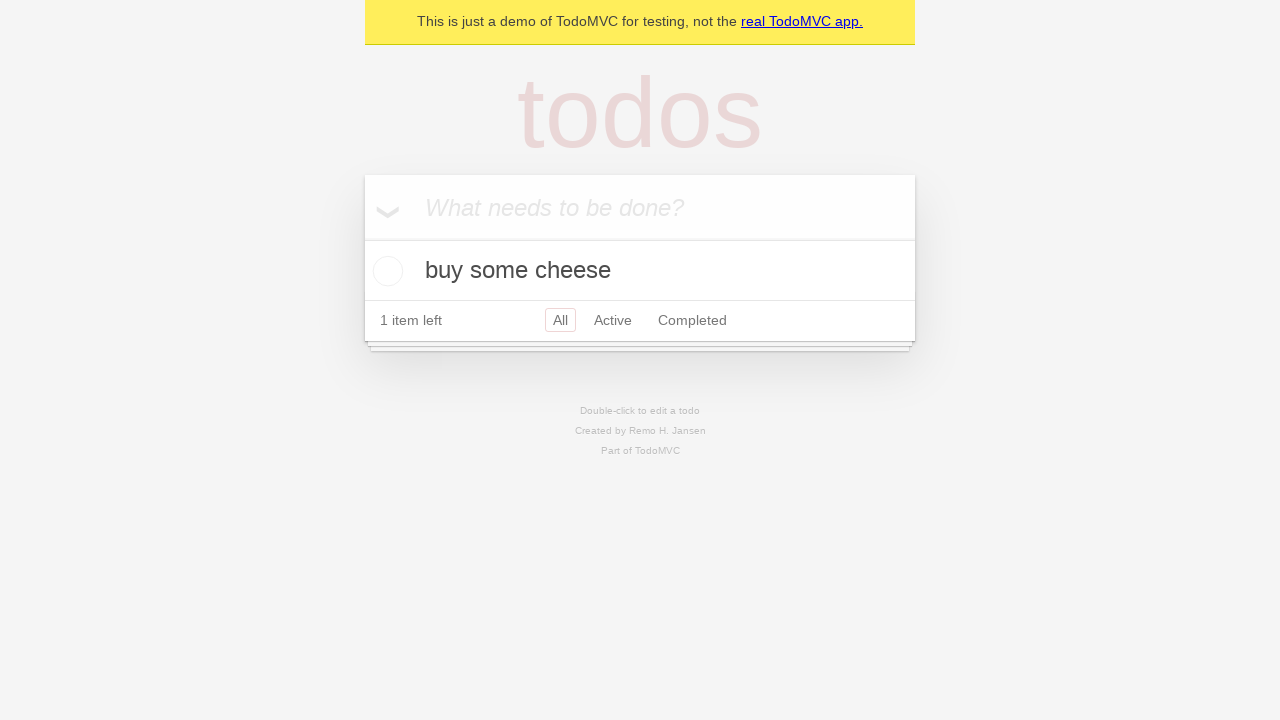

Filled todo input with 'feed the cat' on internal:attr=[placeholder="What needs to be done?"i]
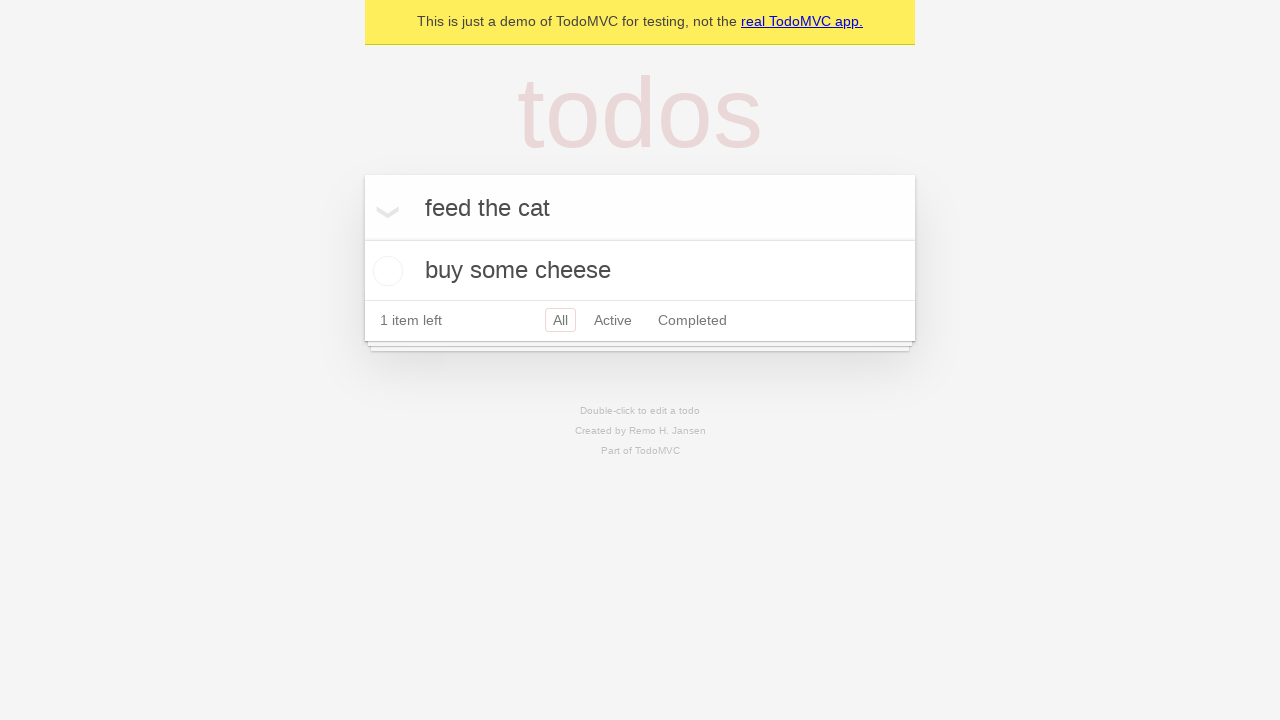

Pressed Enter to create todo 'feed the cat' on internal:attr=[placeholder="What needs to be done?"i]
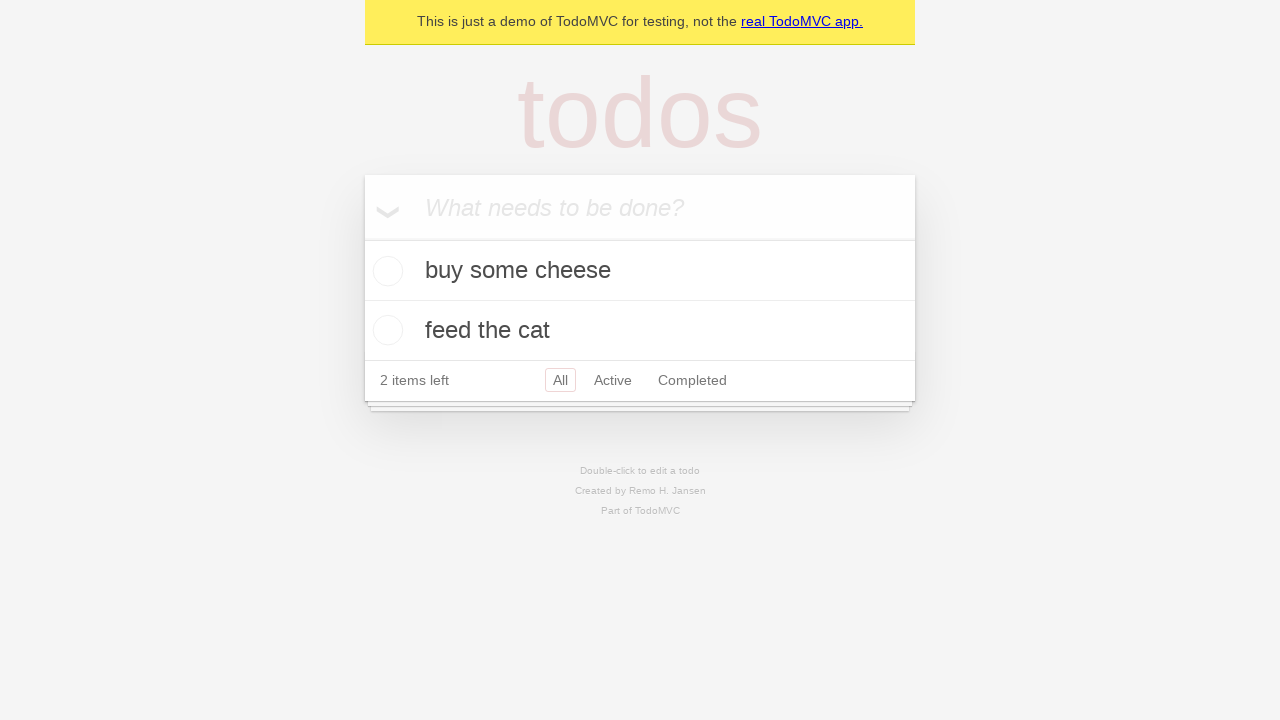

Filled todo input with 'book a doctors appointment' on internal:attr=[placeholder="What needs to be done?"i]
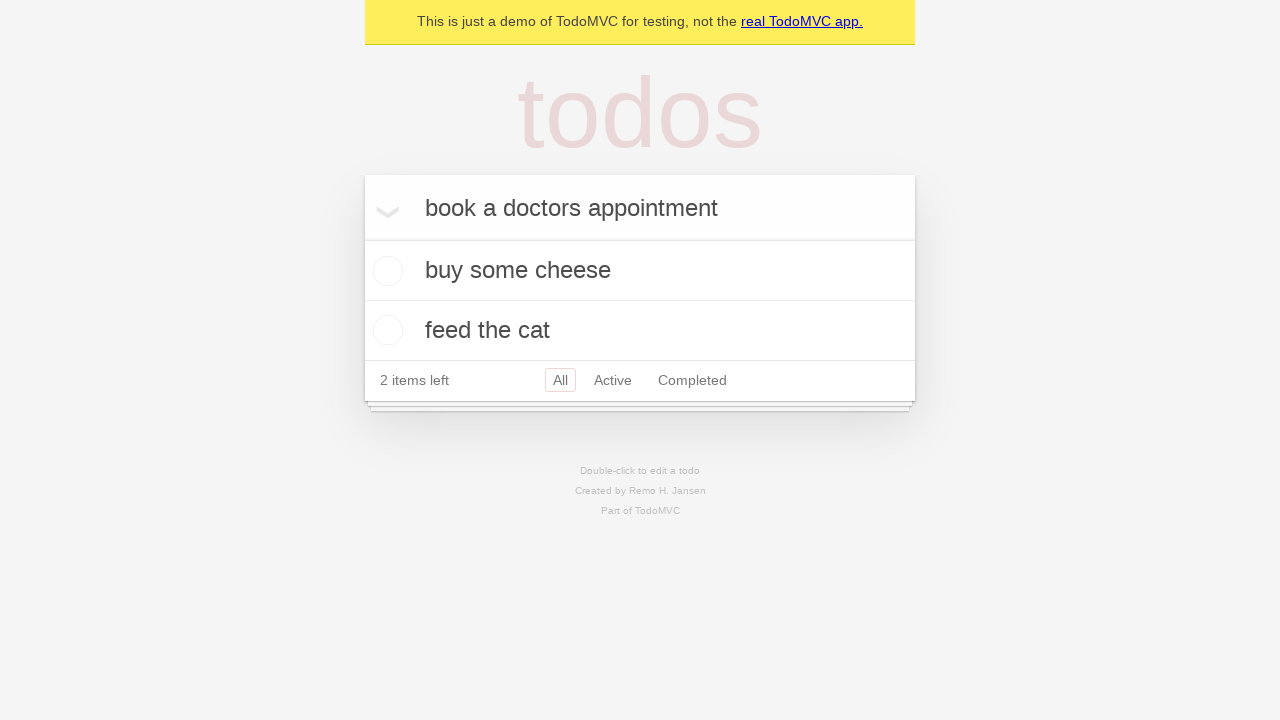

Pressed Enter to create todo 'book a doctors appointment' on internal:attr=[placeholder="What needs to be done?"i]
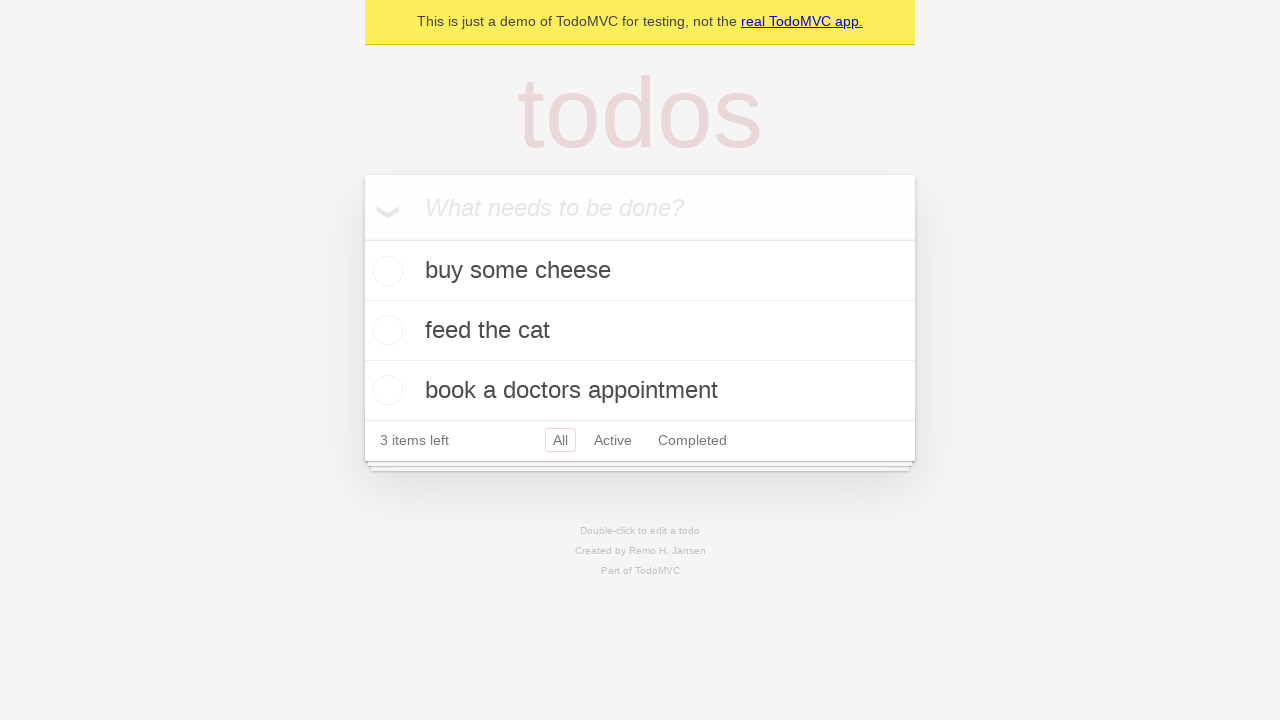

Checked the first todo item at (385, 271) on .todo-list li .toggle >> nth=0
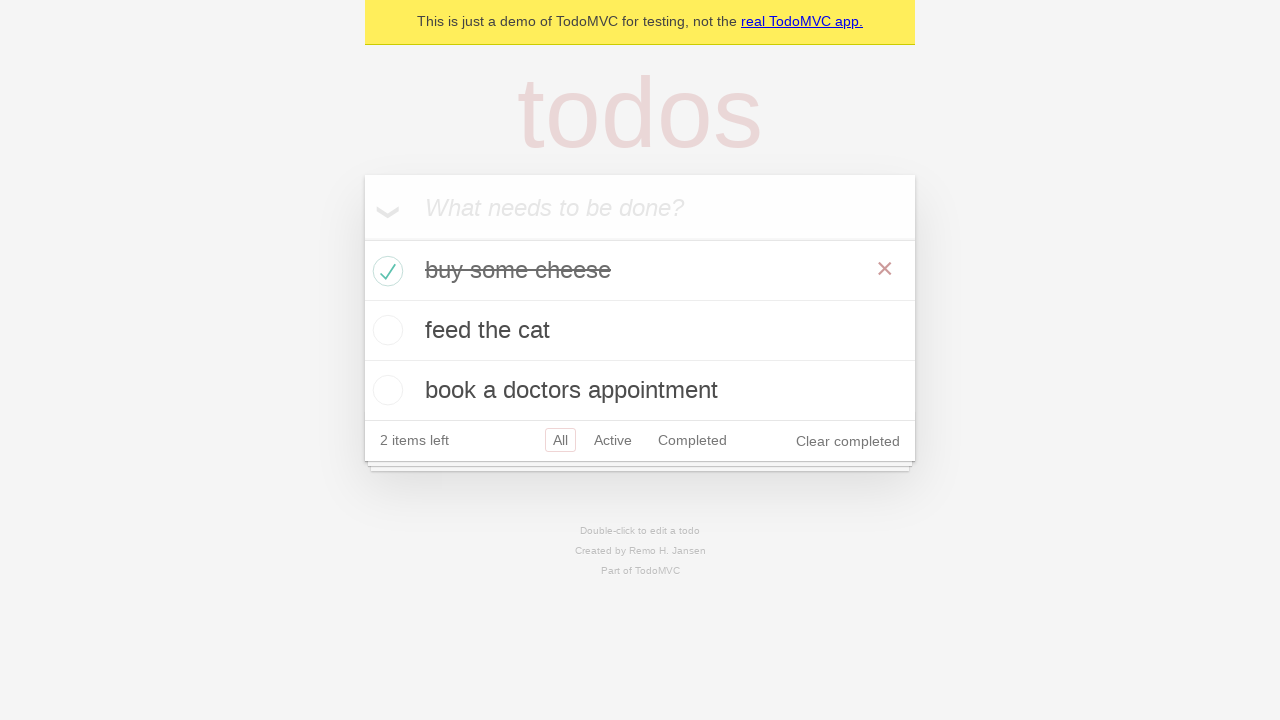

Clicked the Clear completed button at (848, 441) on internal:role=button[name="Clear completed"i]
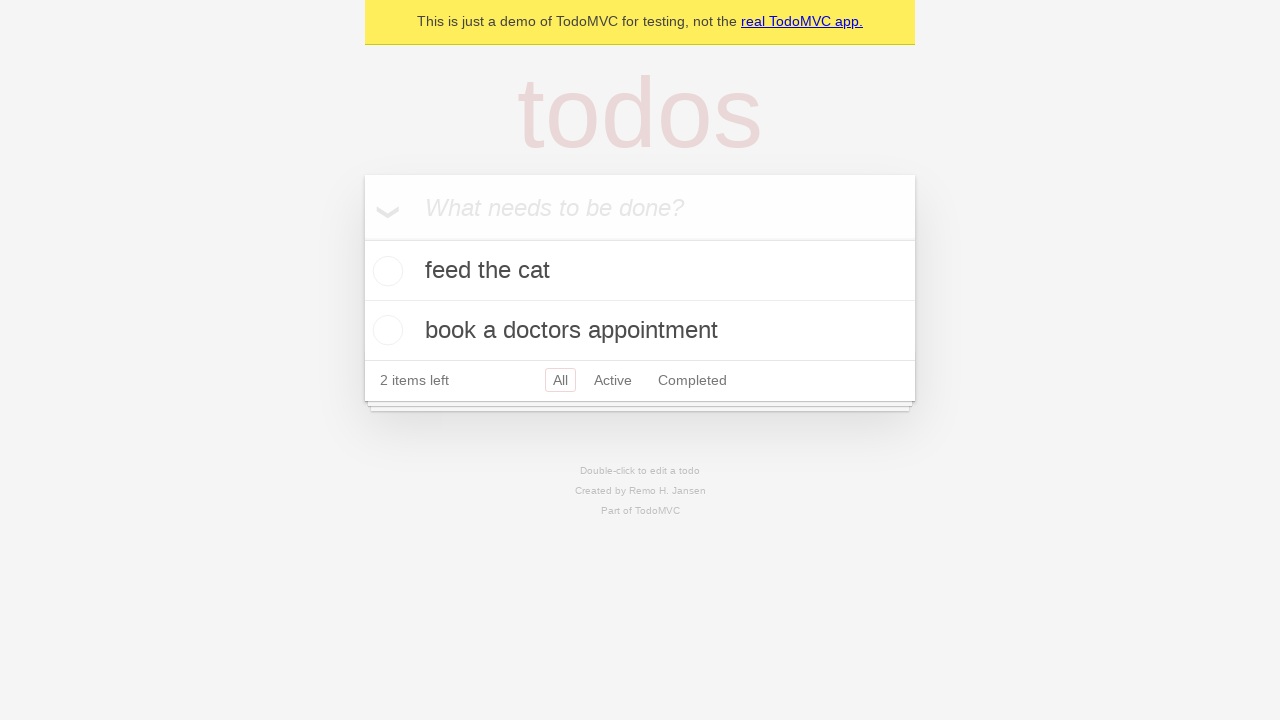

Clear completed button is hidden when no items are completed
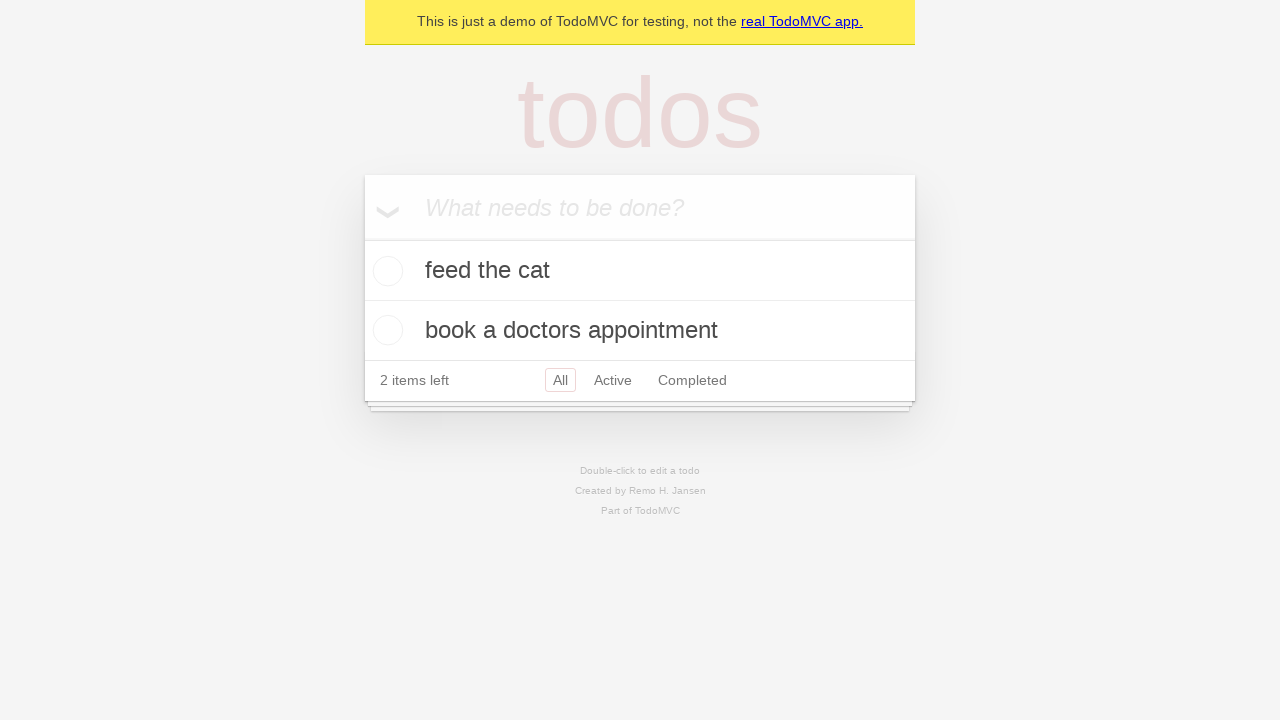

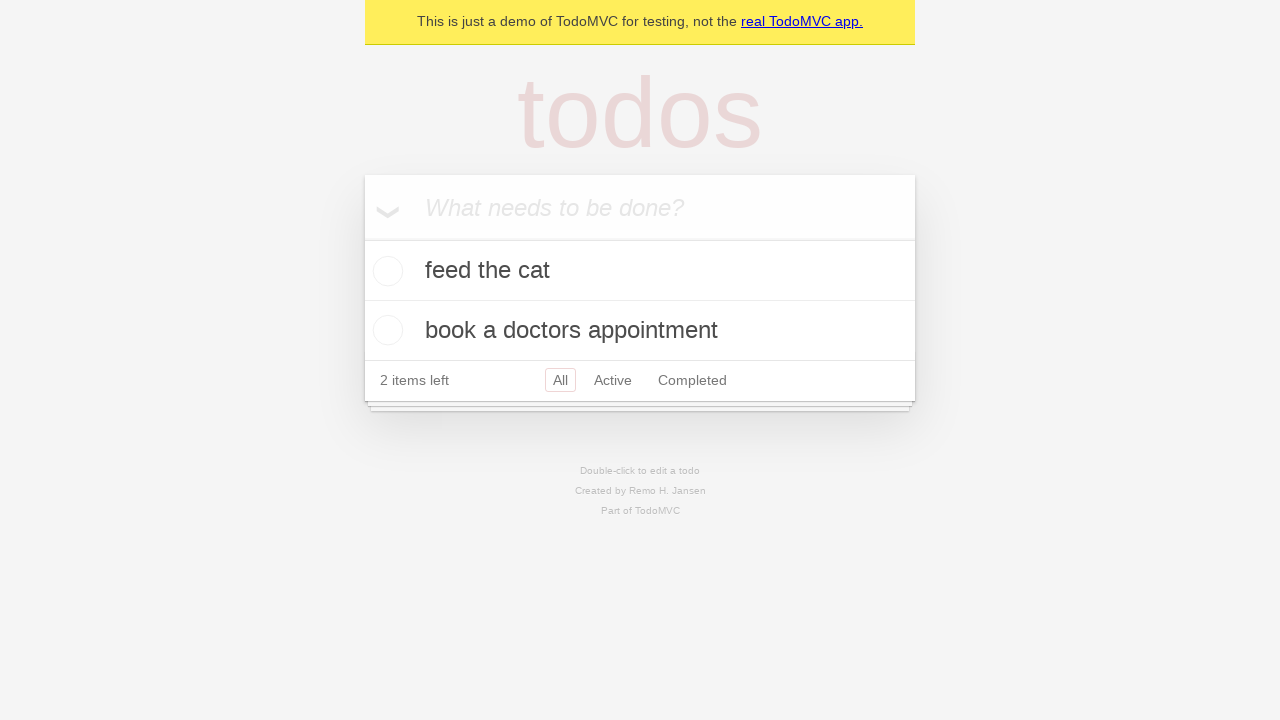